Tests the Sauce Demo e-commerce site by logging in, adding multiple items to cart using various CSS selector strategies, and navigating to the cart page

Starting URL: https://www.saucedemo.com

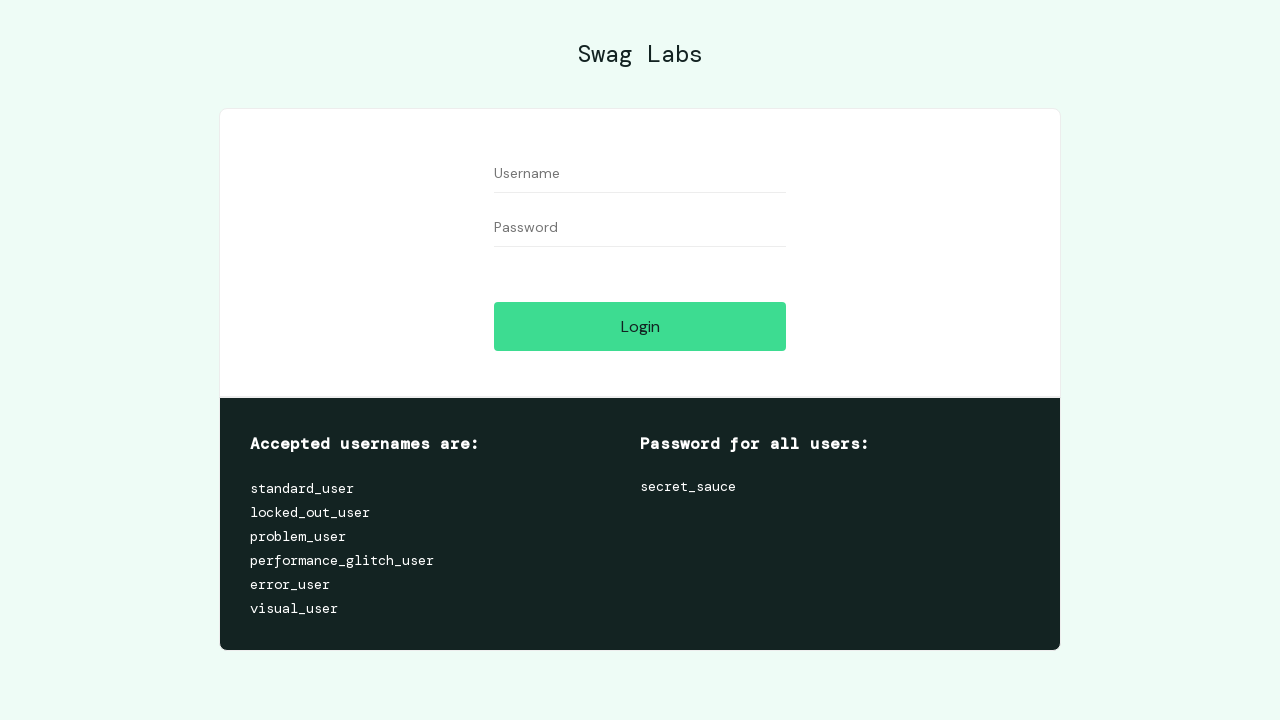

Filled username field with 'standard_user' on input#user-name[placeholder='Username']
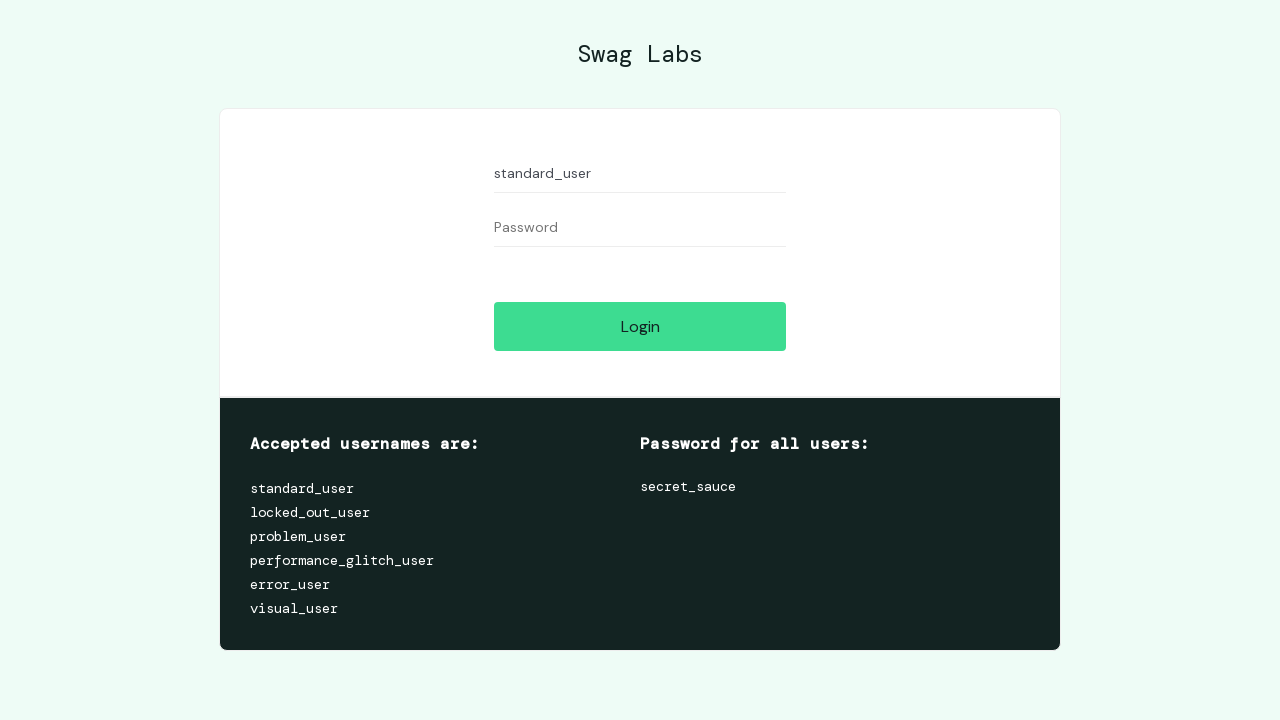

Filled password field with 'secret_sauce' on input.form_input[name='password']
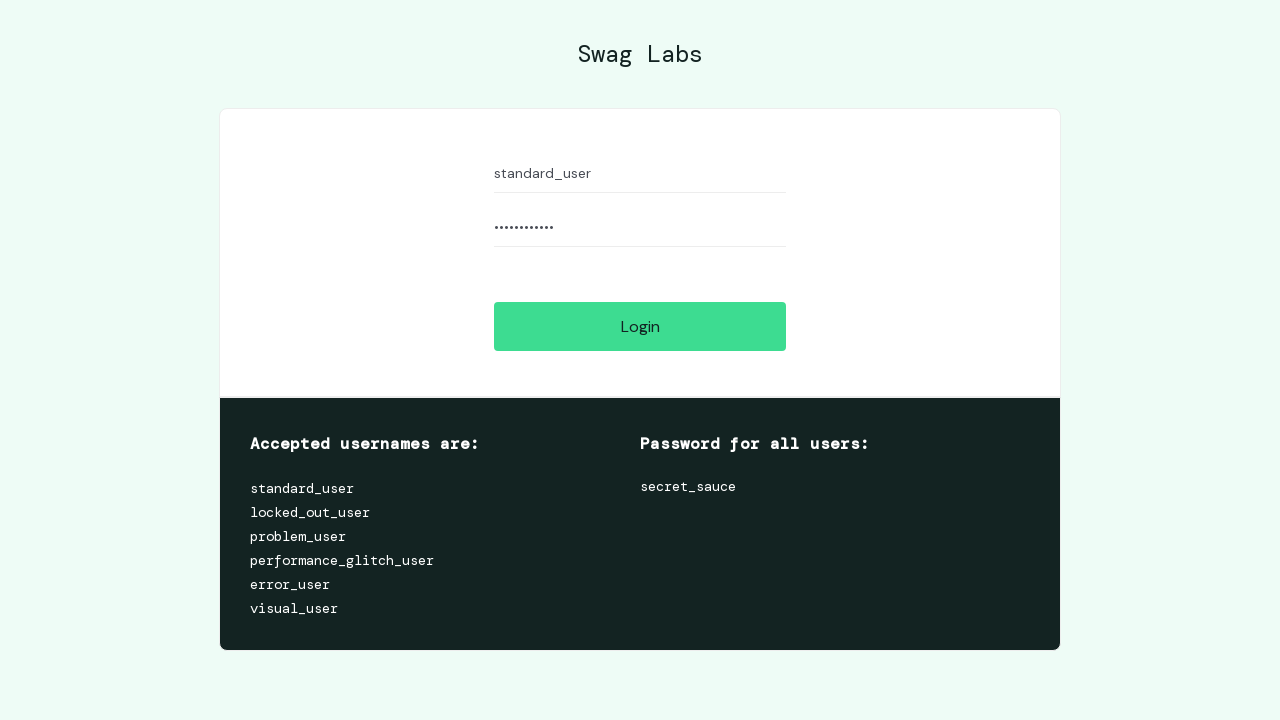

Clicked login button at (640, 326) on input#login-button
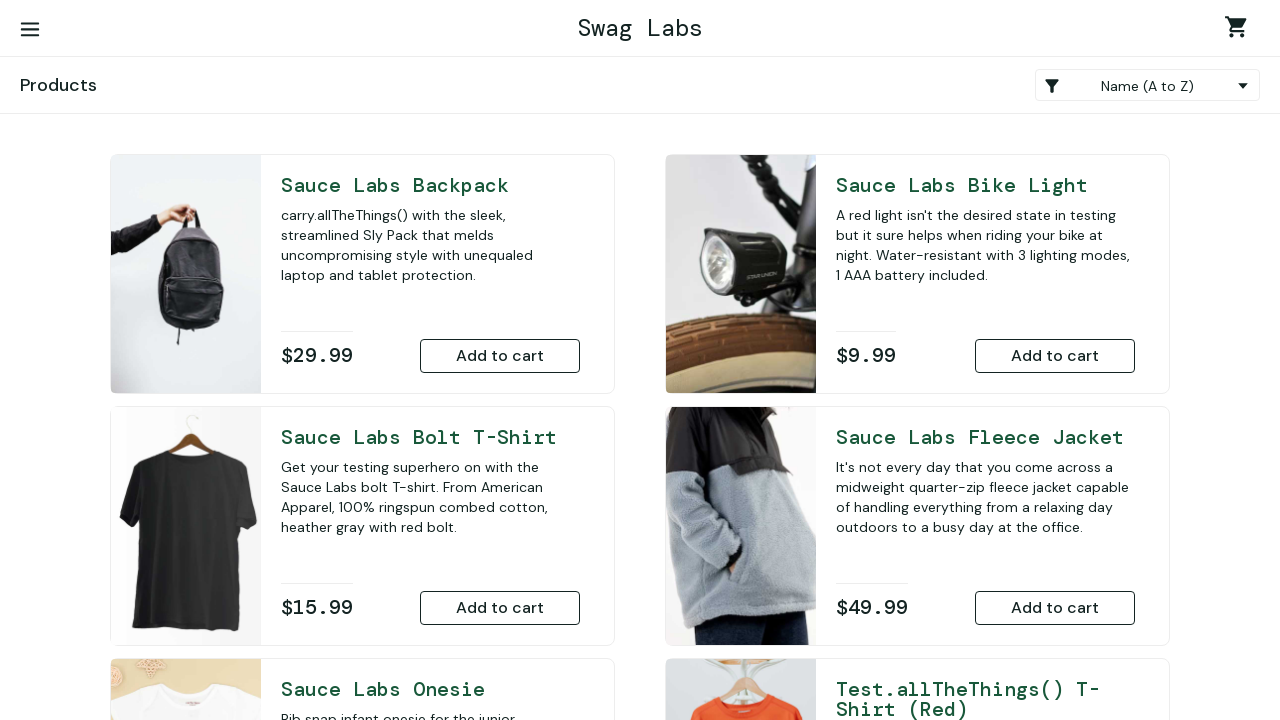

Added second item in inventory list to cart at (1055, 356) on div.inventory_list>div:nth-child(2) button
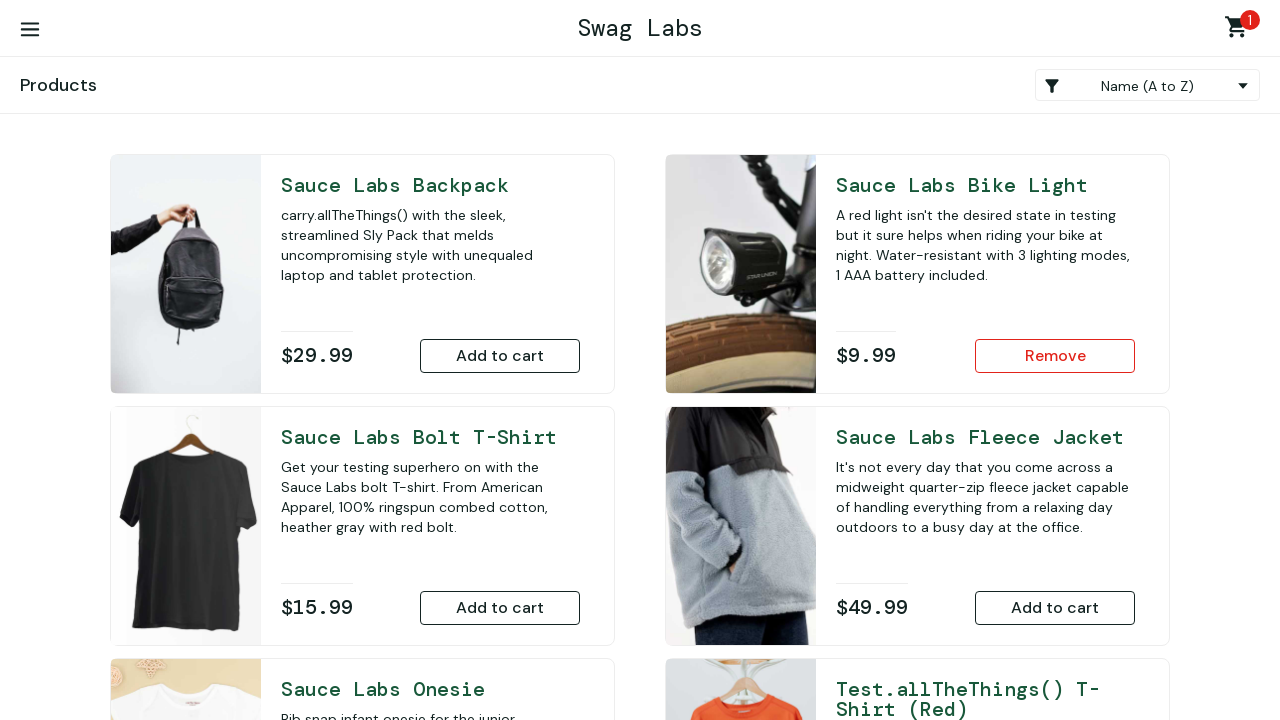

Added item using CSS selector starting with 'add-to-cart-test' at (1055, 470) on button[id^='add-to-cart-test']
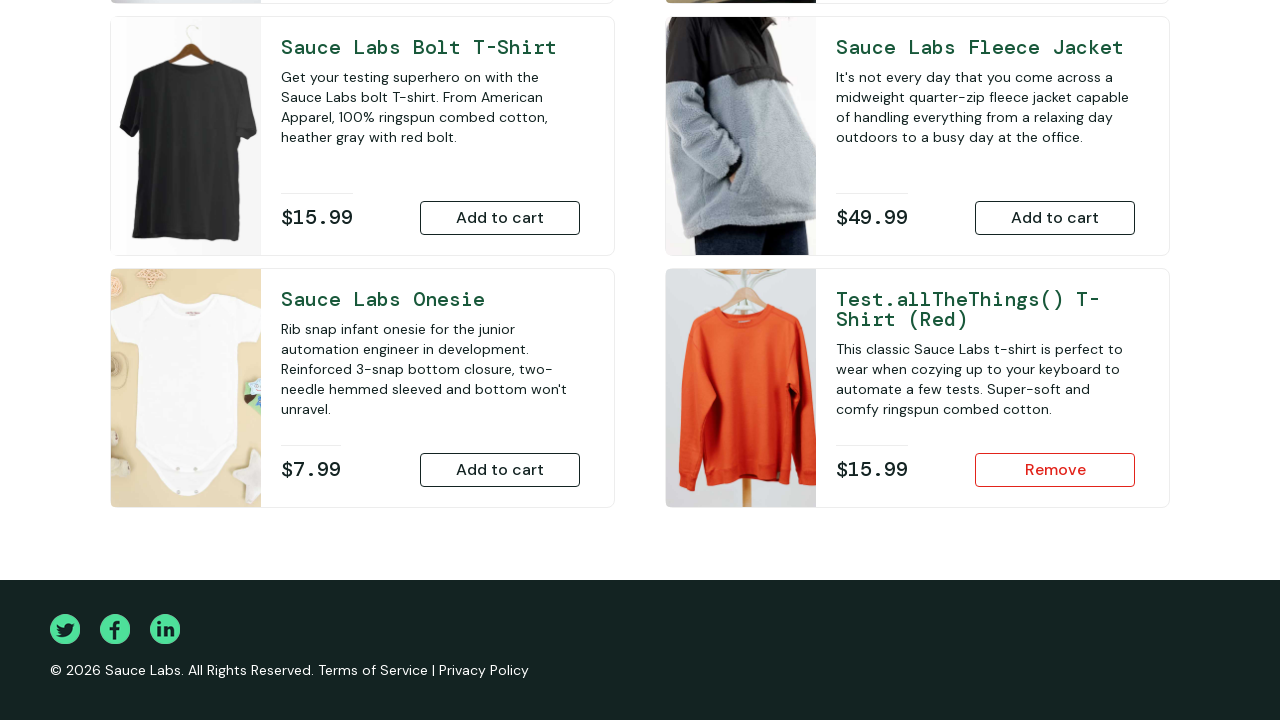

Added Onesie item using CSS selector ending with 'onesie' at (500, 470) on button[id$='onesie']
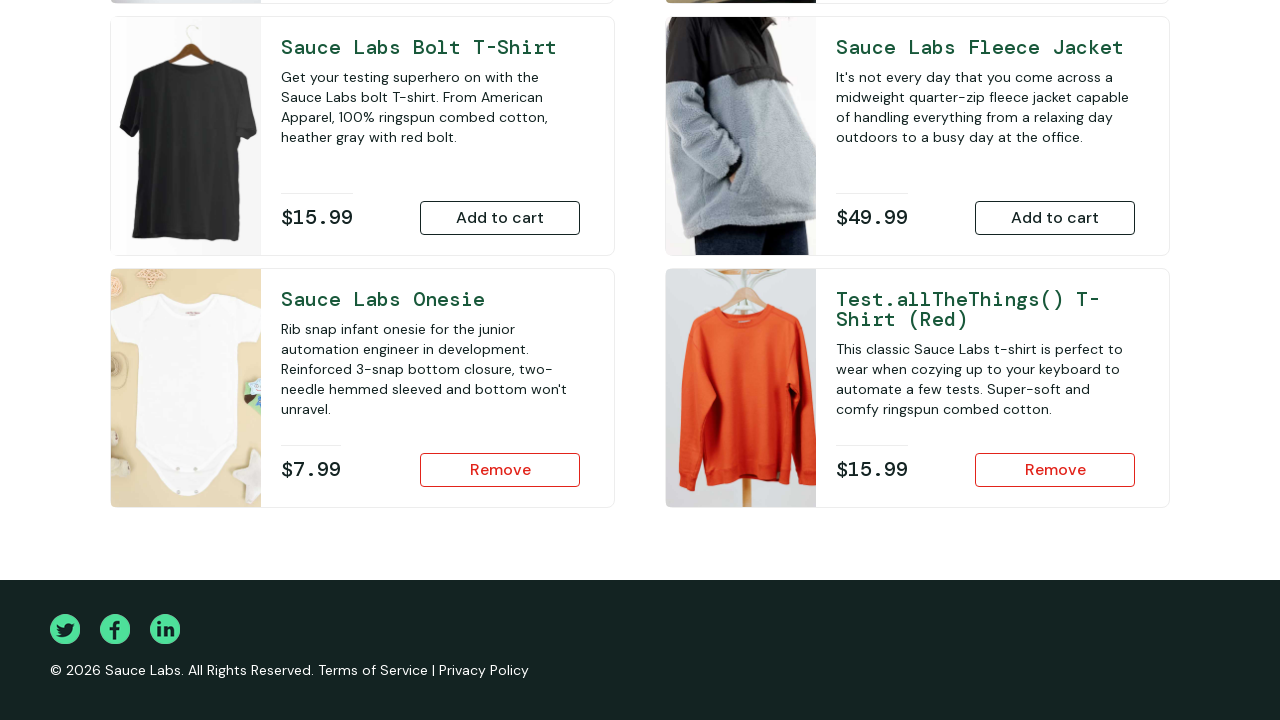

Added item using CSS selector containing 'bolt' at (500, 218) on button[id*='bolt']
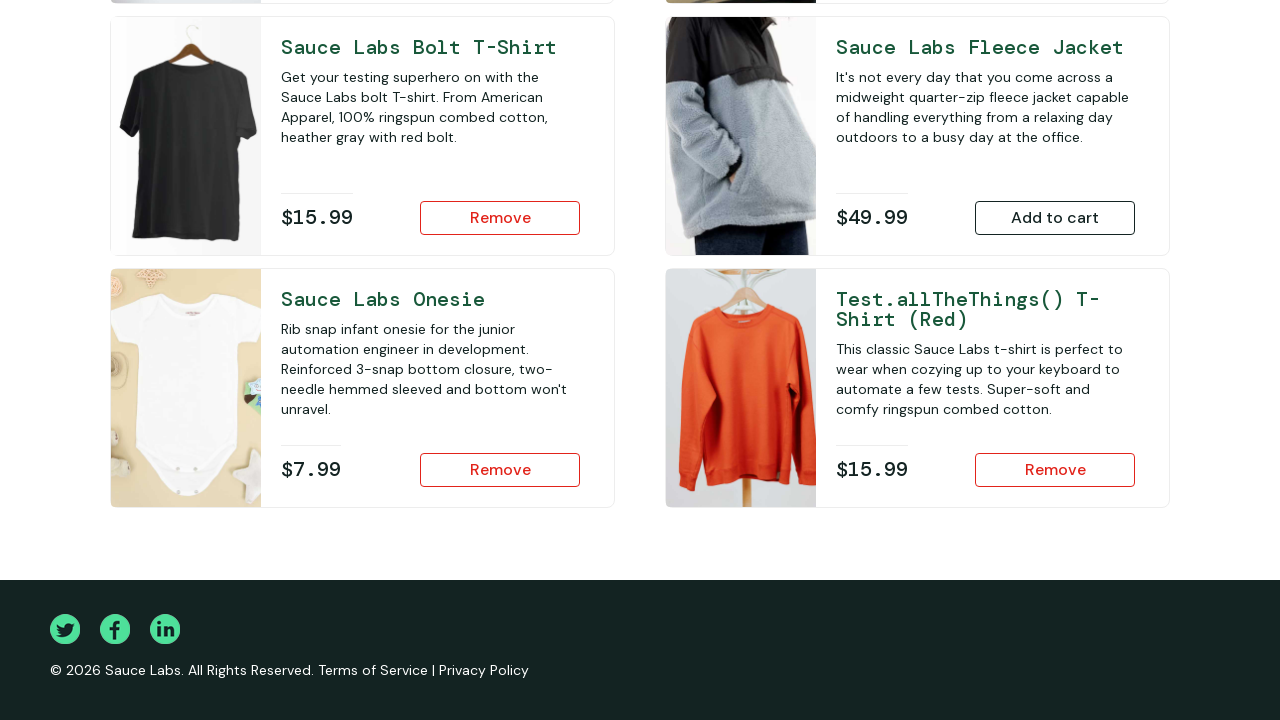

Navigated to cart page at (1240, 30) on a.shopping_cart_link
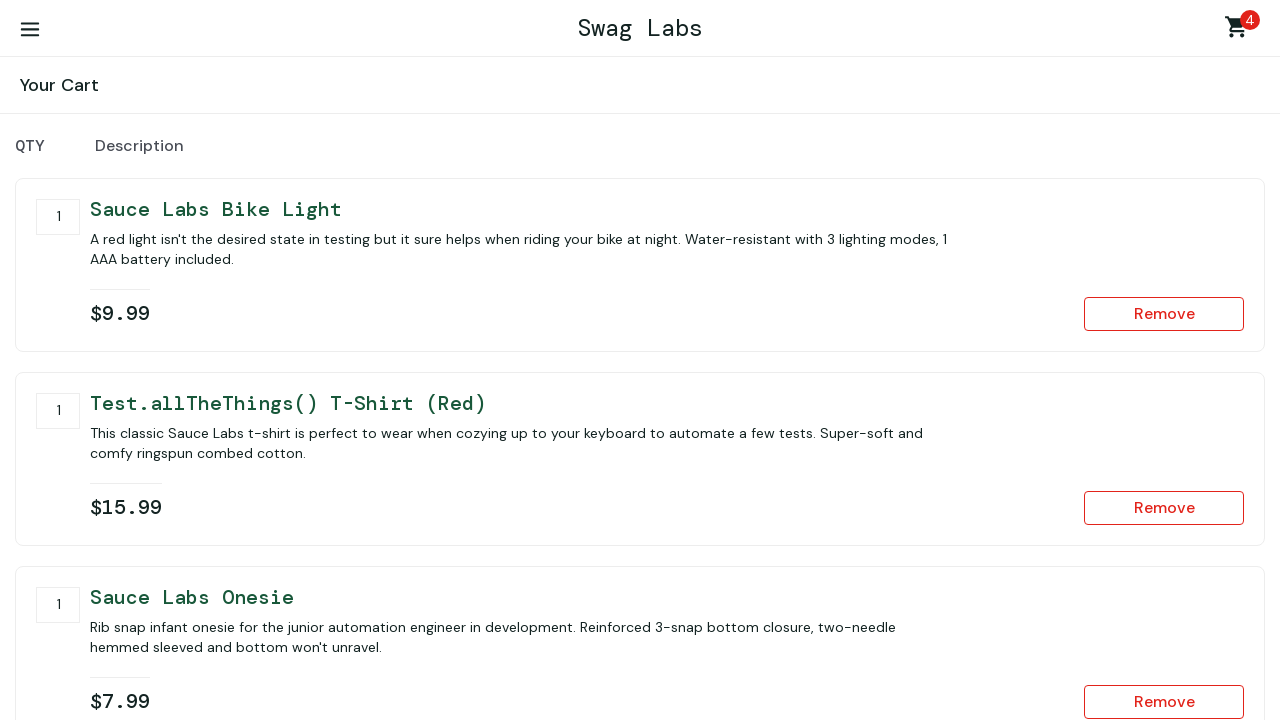

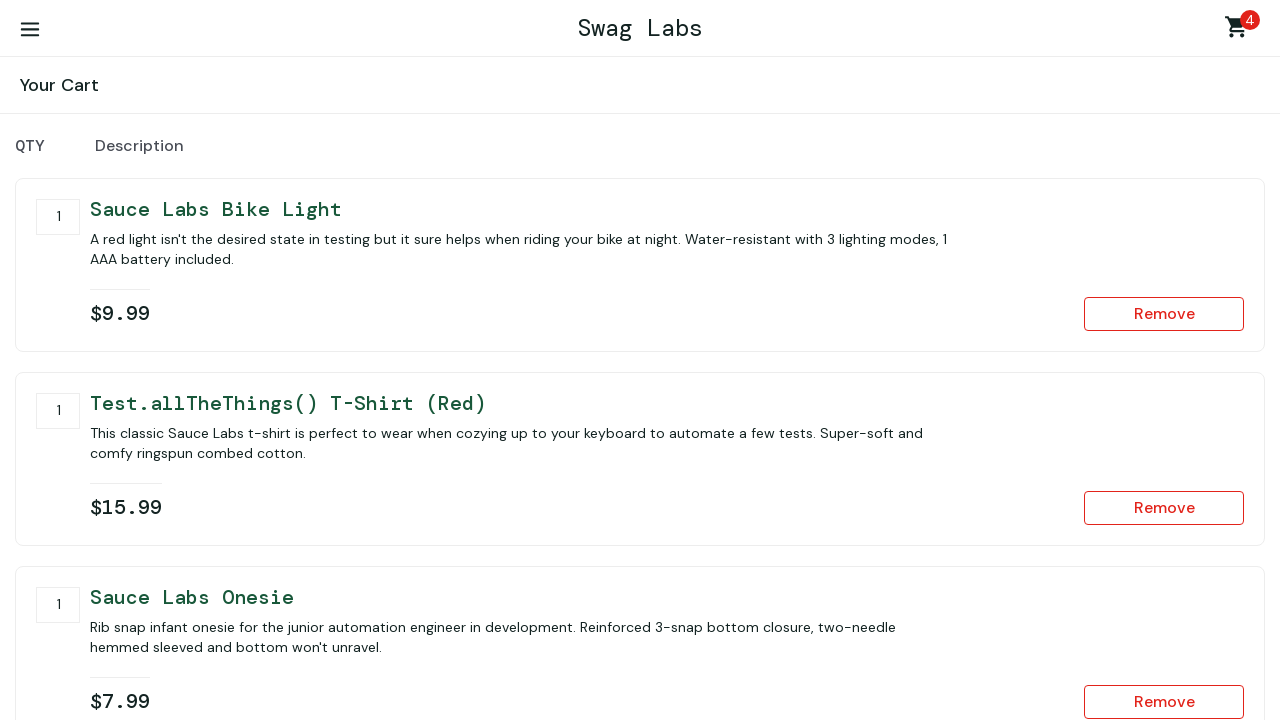